Tests JavaScript alert handling by triggering different types of alerts (alert, confirm, prompt) and accepting them

Starting URL: https://the-internet.herokuapp.com/

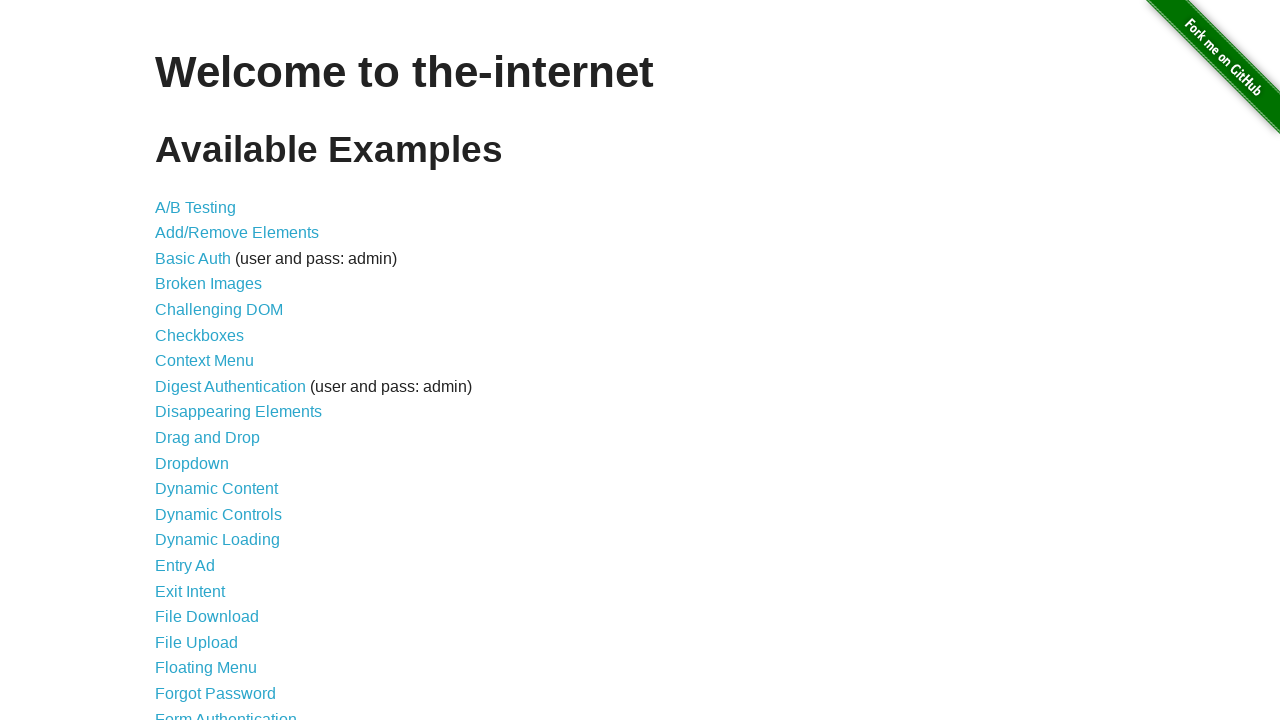

Clicked on JavaScript Alerts link at (214, 361) on text='JavaScript Alerts'
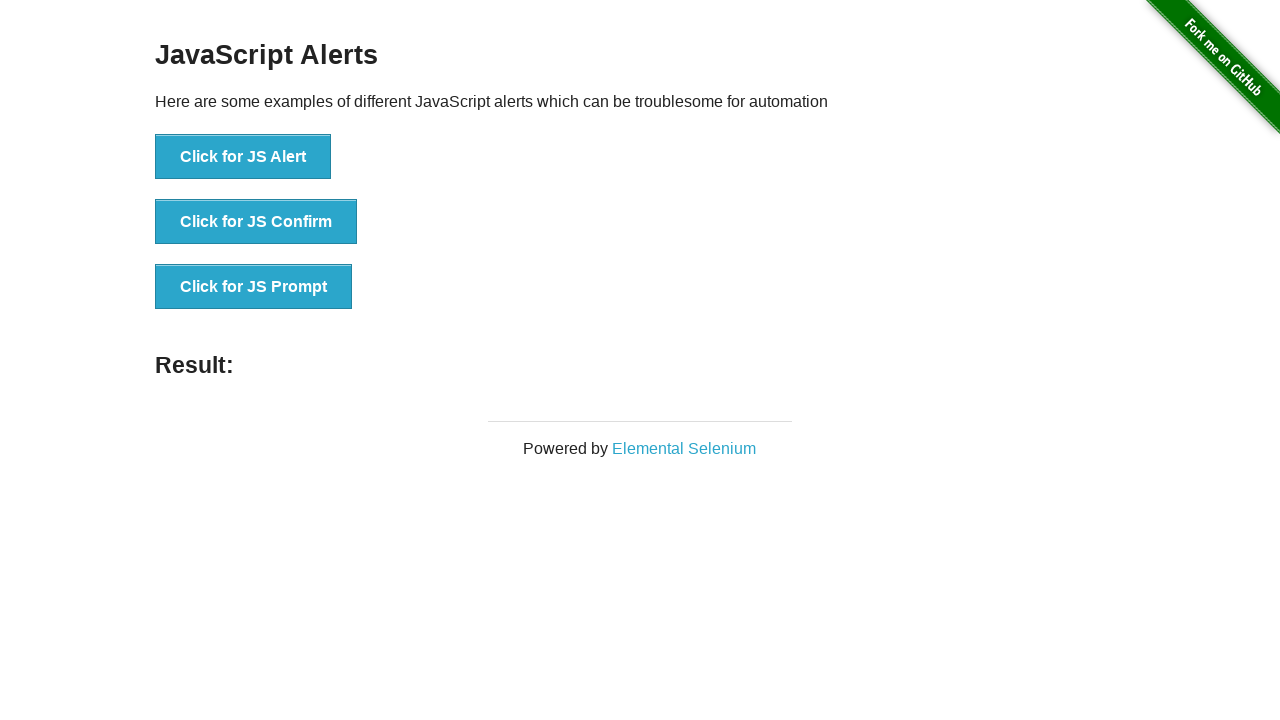

Triggered and accepted JavaScript alert dialog at (243, 157) on button:has-text('Click for JS Alert')
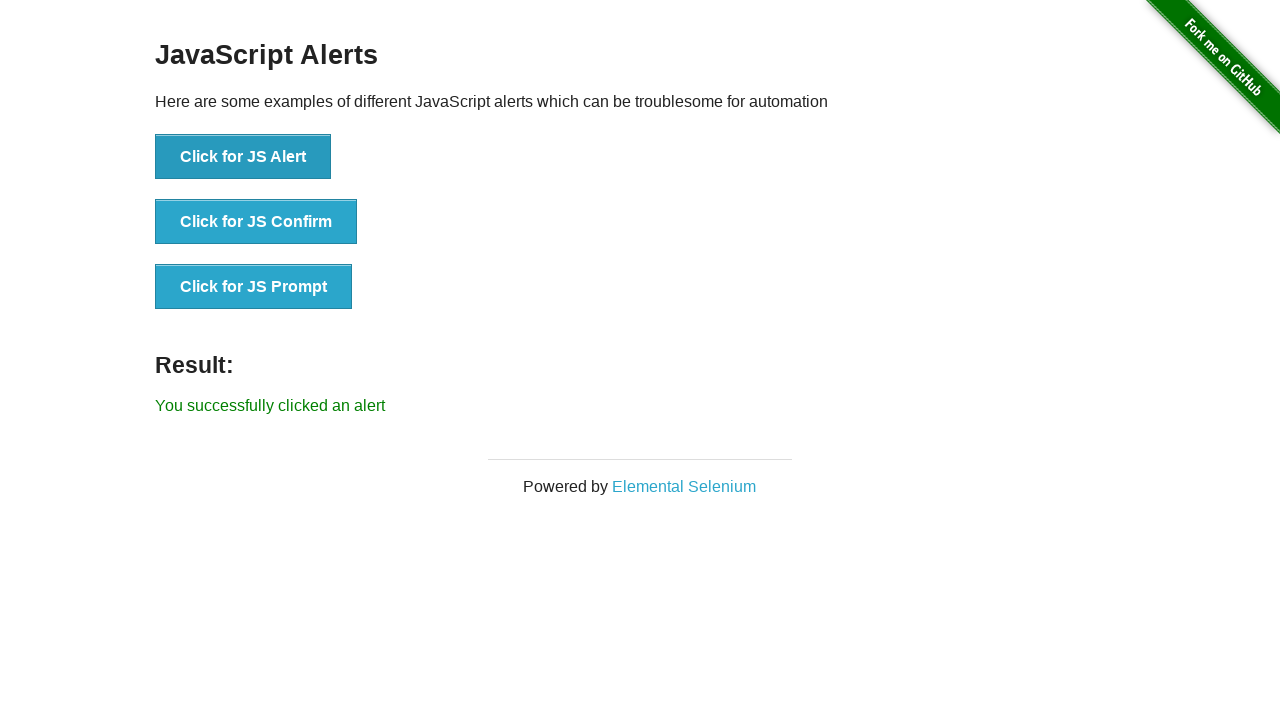

Verified result is displayed after alert
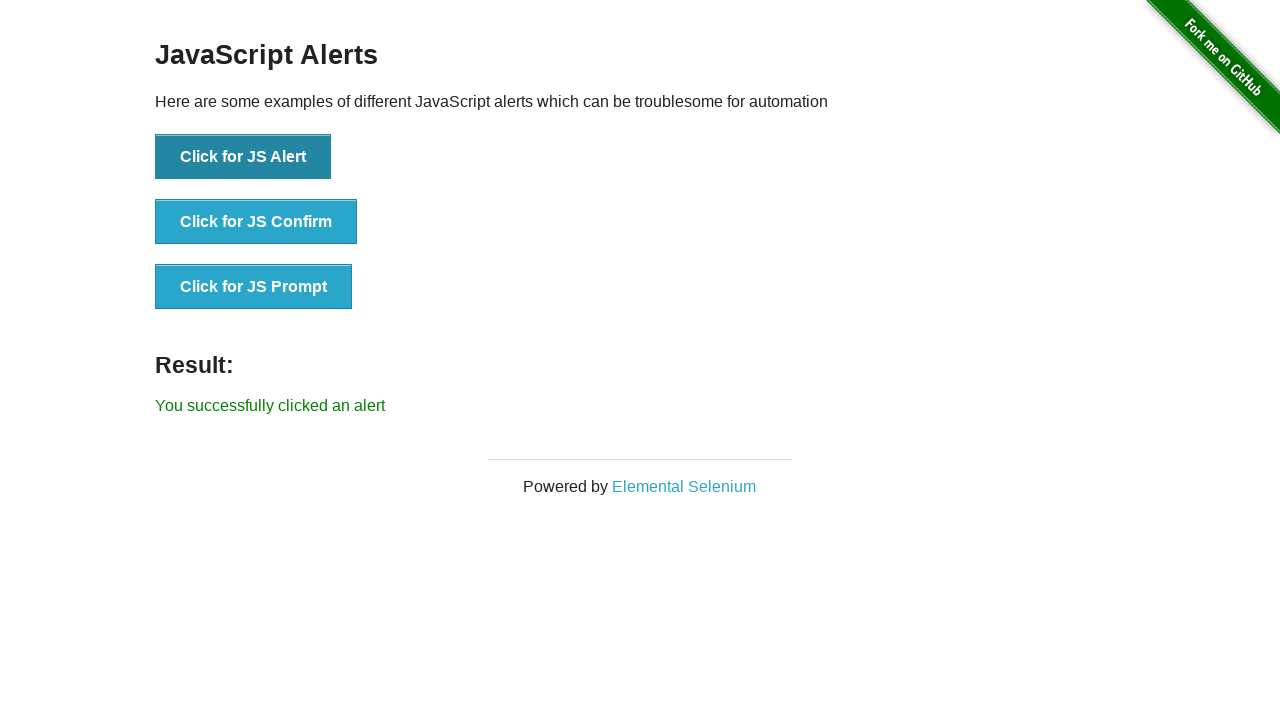

Triggered and accepted JavaScript confirm dialog at (256, 222) on button:has-text('Click for JS Confirm')
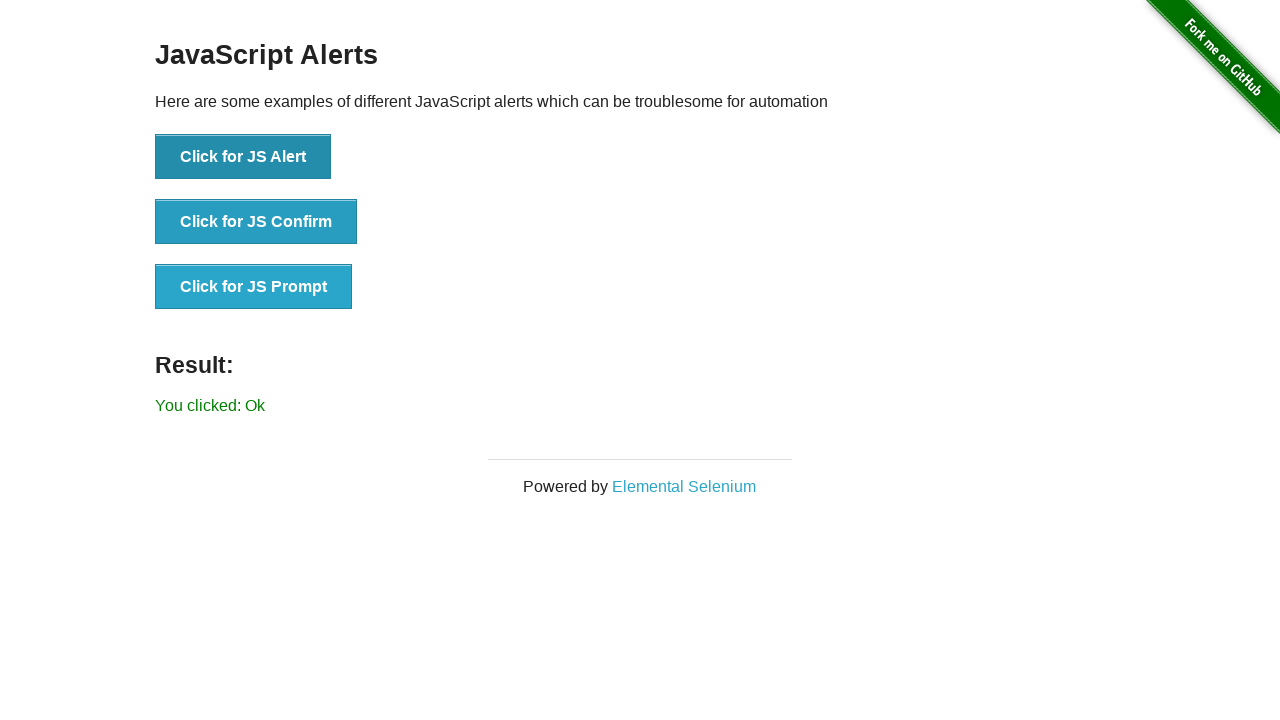

Verified result is displayed after confirm
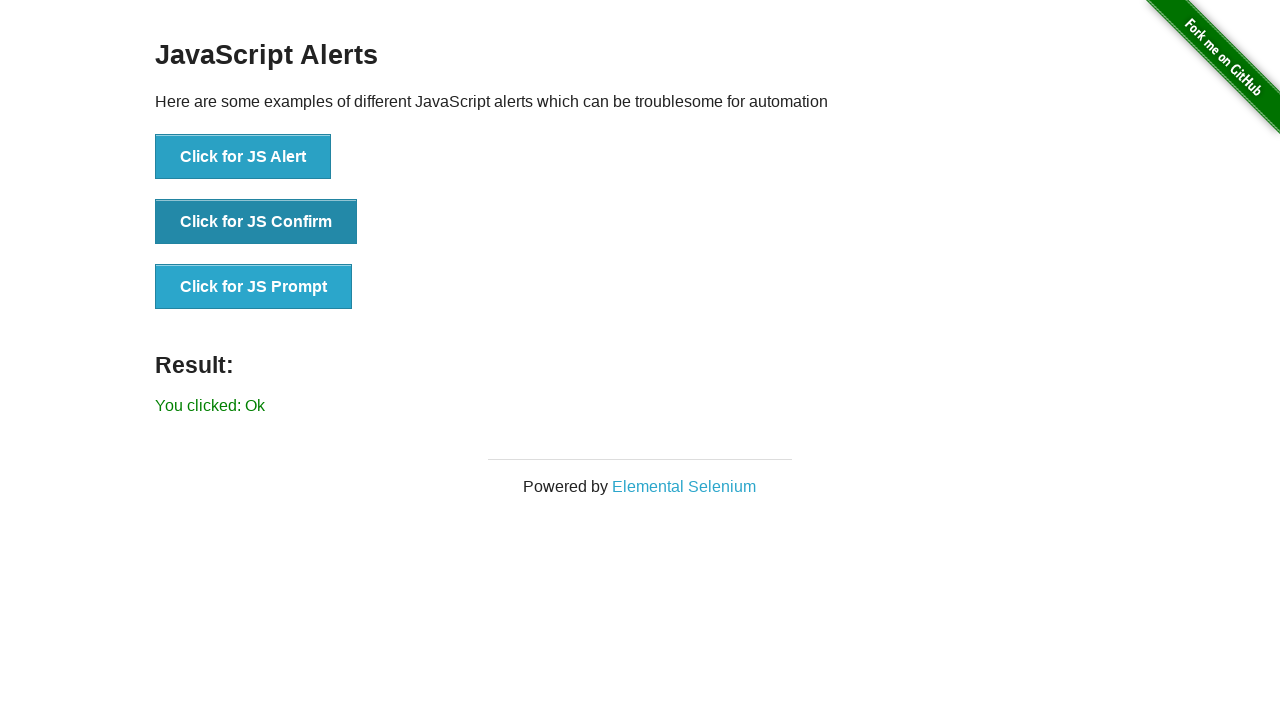

Triggered and accepted JavaScript prompt dialog at (254, 287) on button:has-text('Click for JS Prompt')
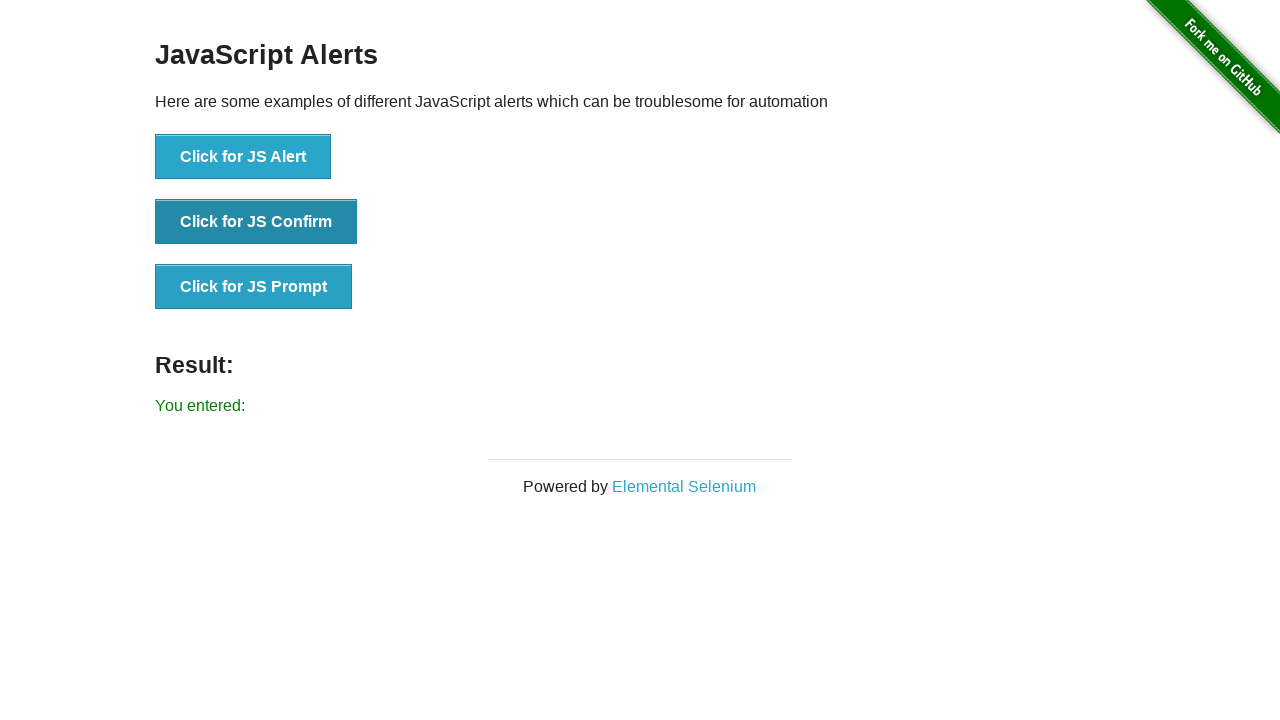

Verified result is displayed after prompt
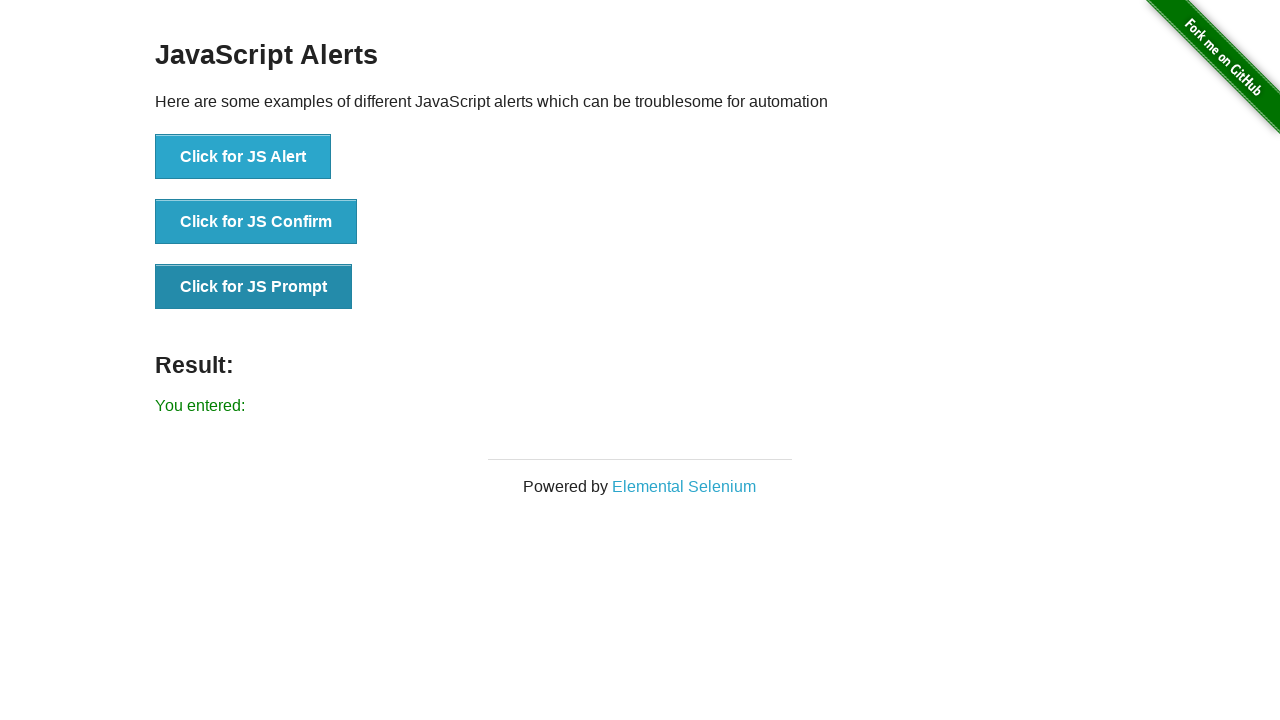

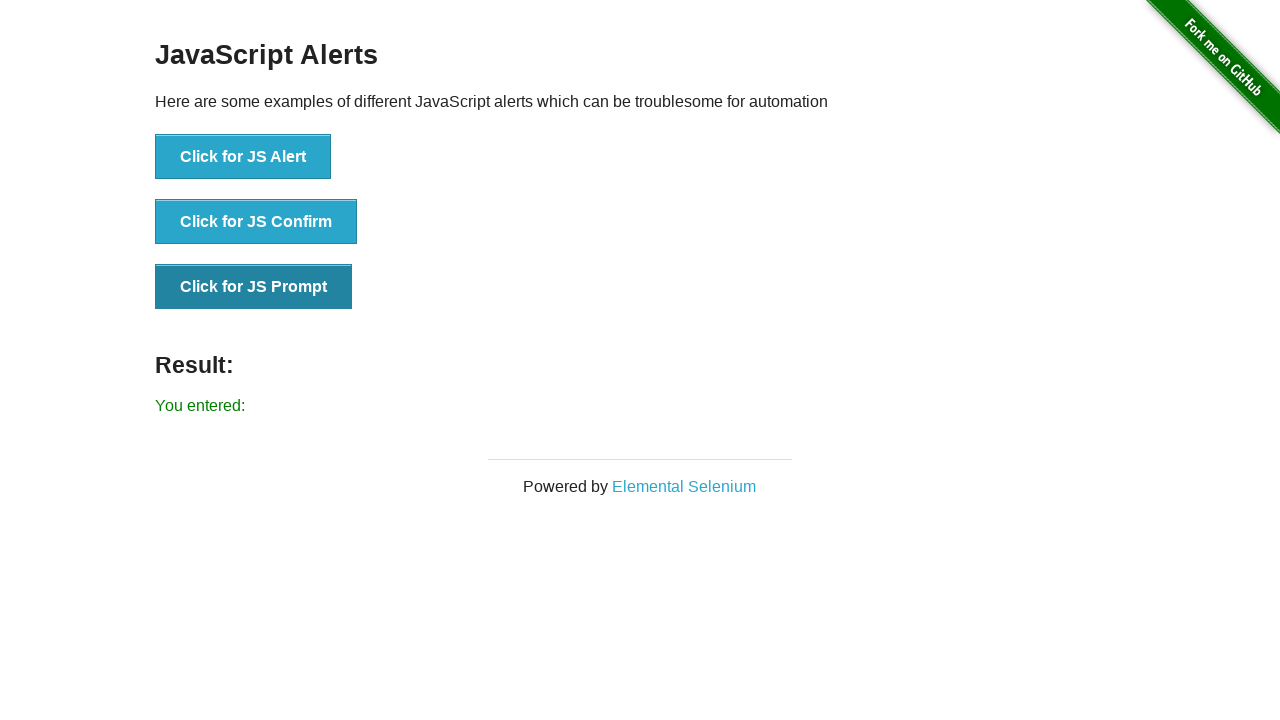